Tests dropdown list functionality by selecting different options from the dropdown.

Starting URL: https://the-internet.herokuapp.com/dropdown

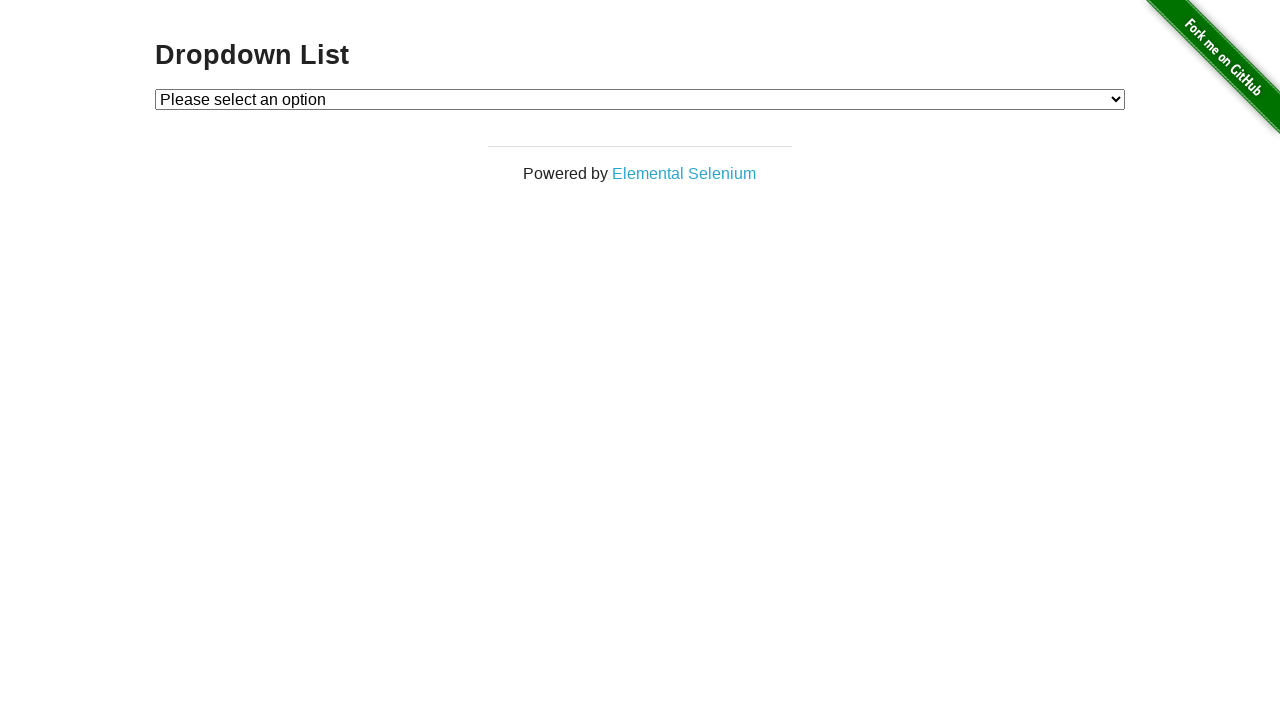

Waited for dropdown list heading to load
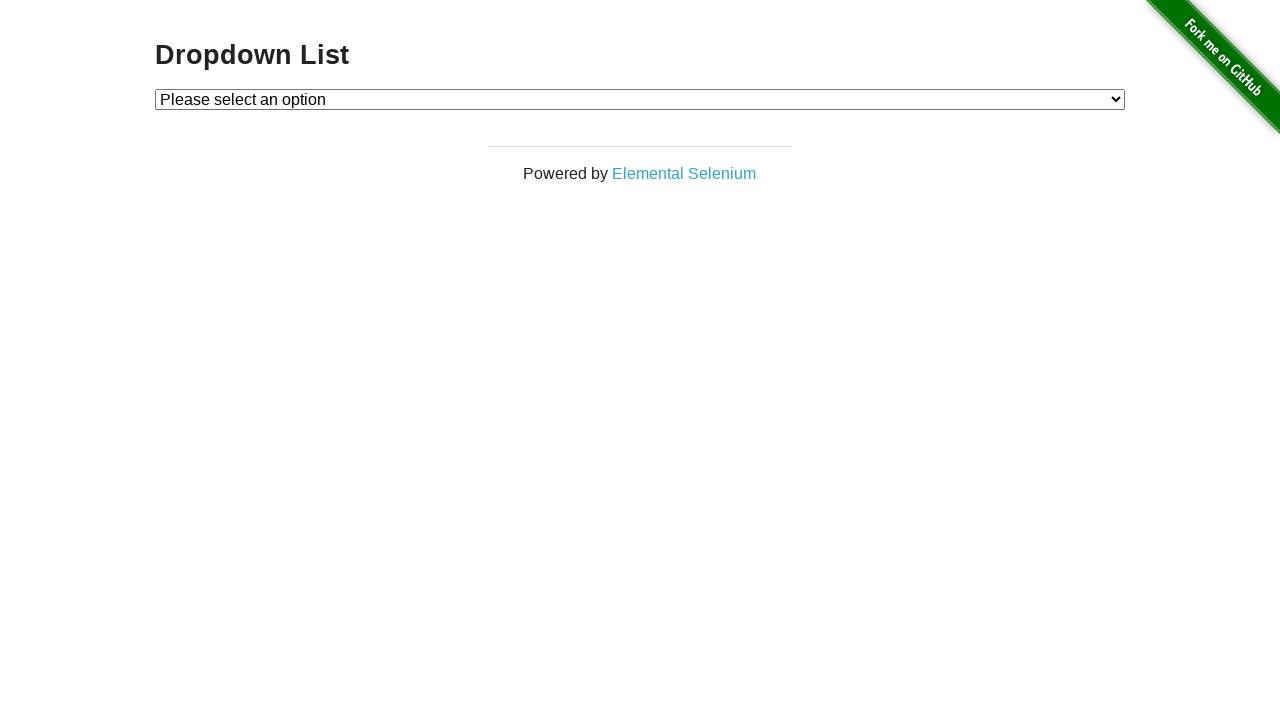

Selected Option 1 from dropdown on #dropdown
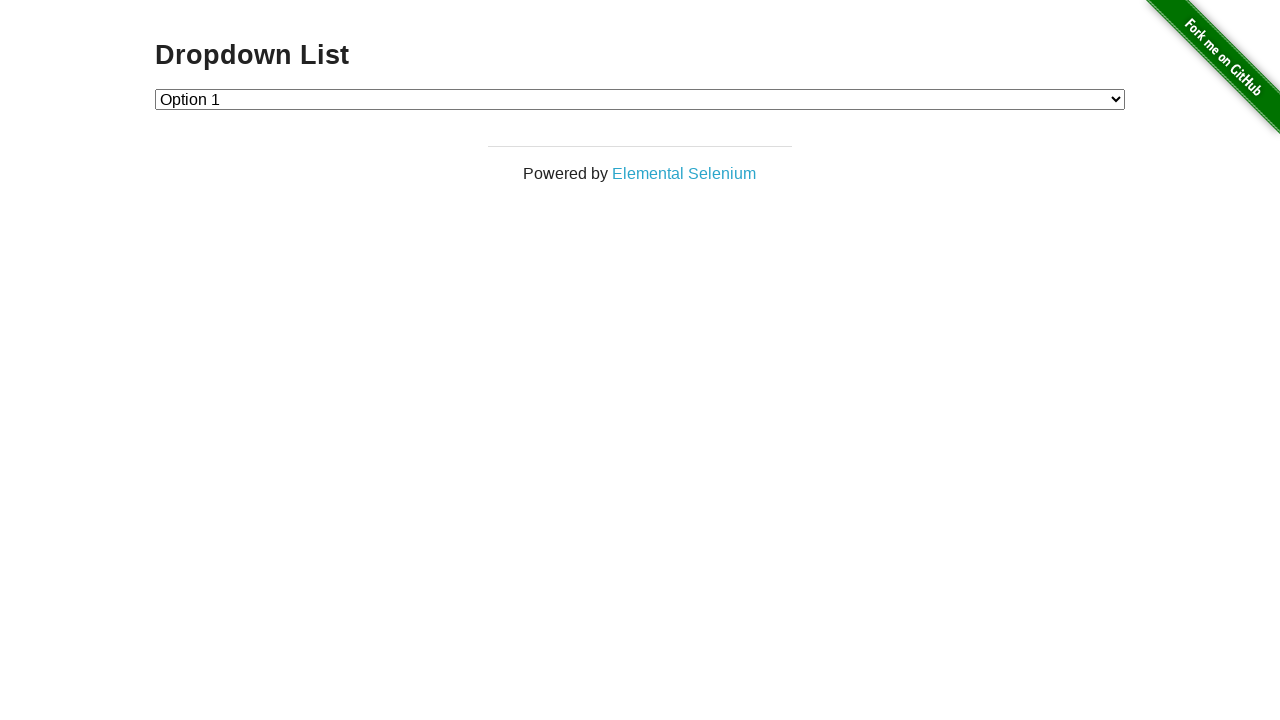

Selected Option 2 from dropdown on #dropdown
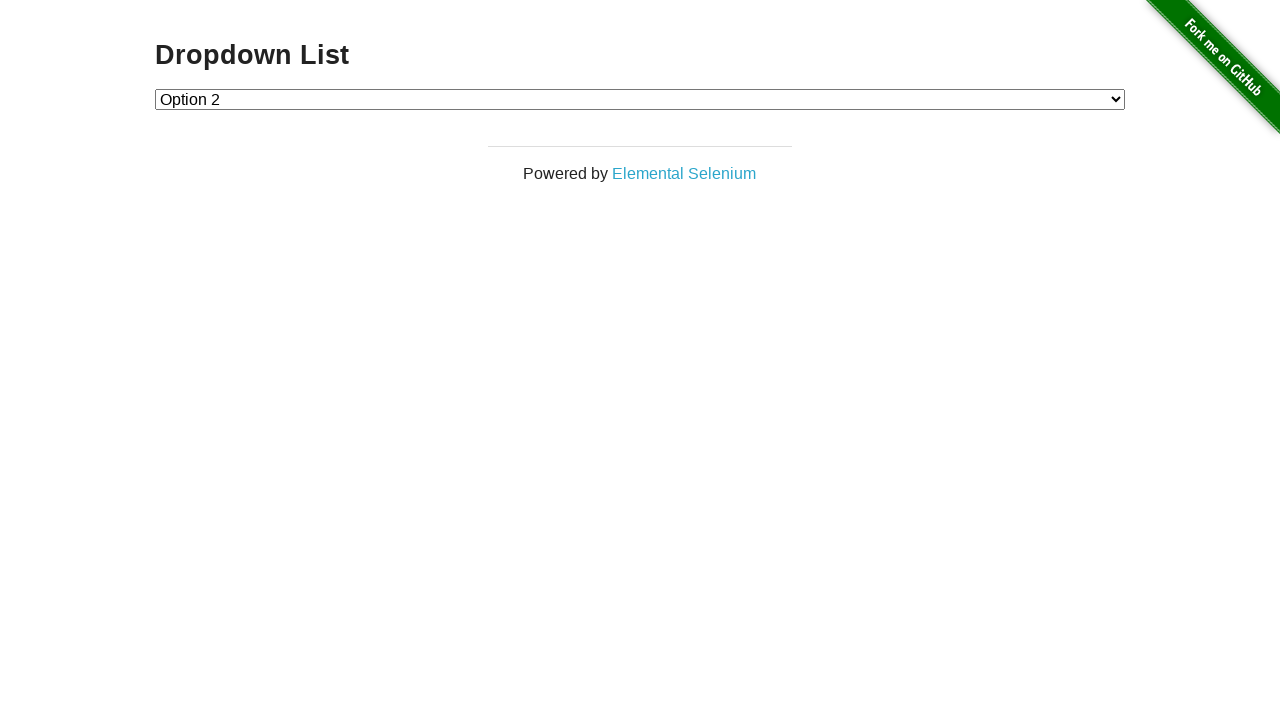

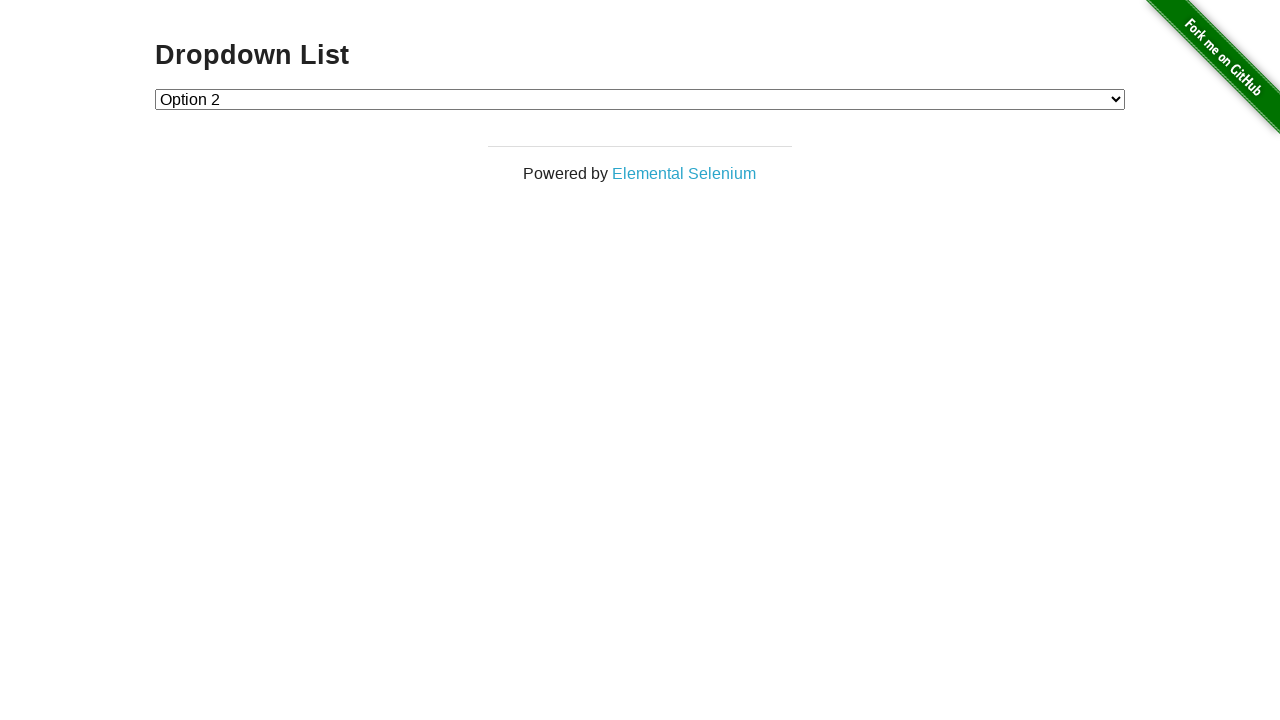